Tests that an unsaved change to an employee's name doesn't persist when switching between employees without saving.

Starting URL: https://devmountain-qa.github.io/employee-manager/1.2_Version/index.html

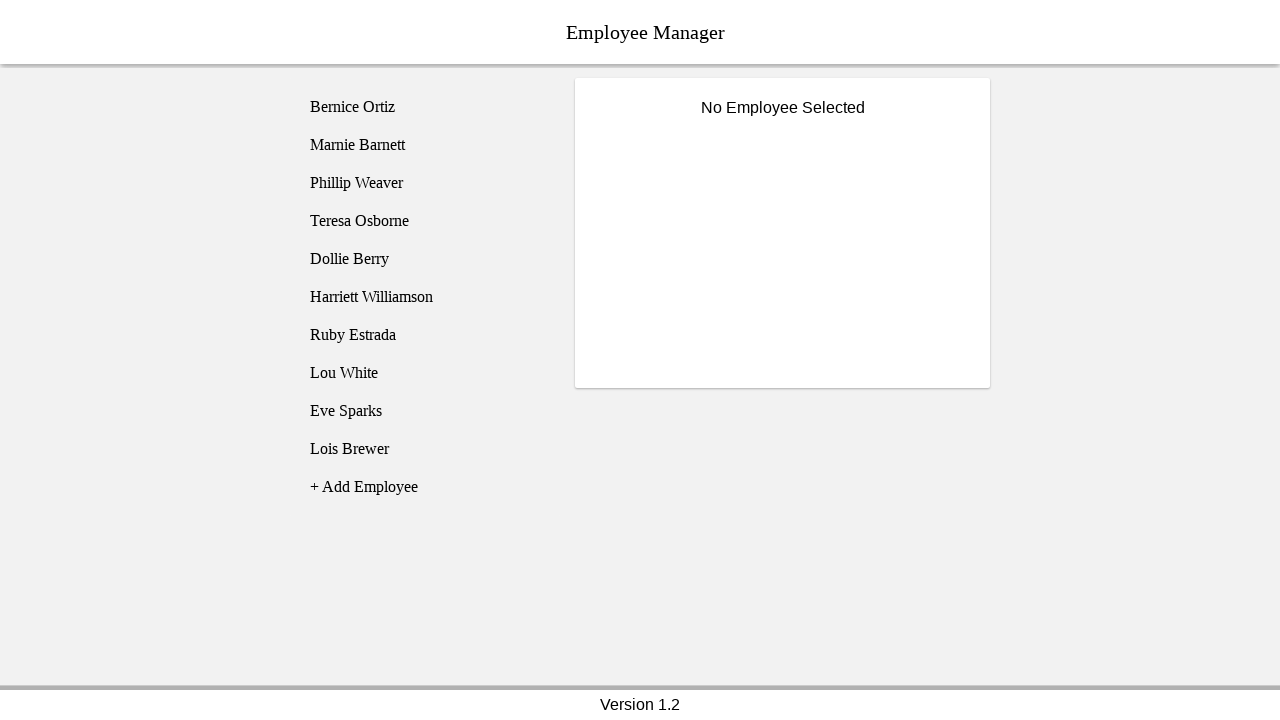

Clicked on Bernice Ortiz employee at (425, 107) on [name='employee1']
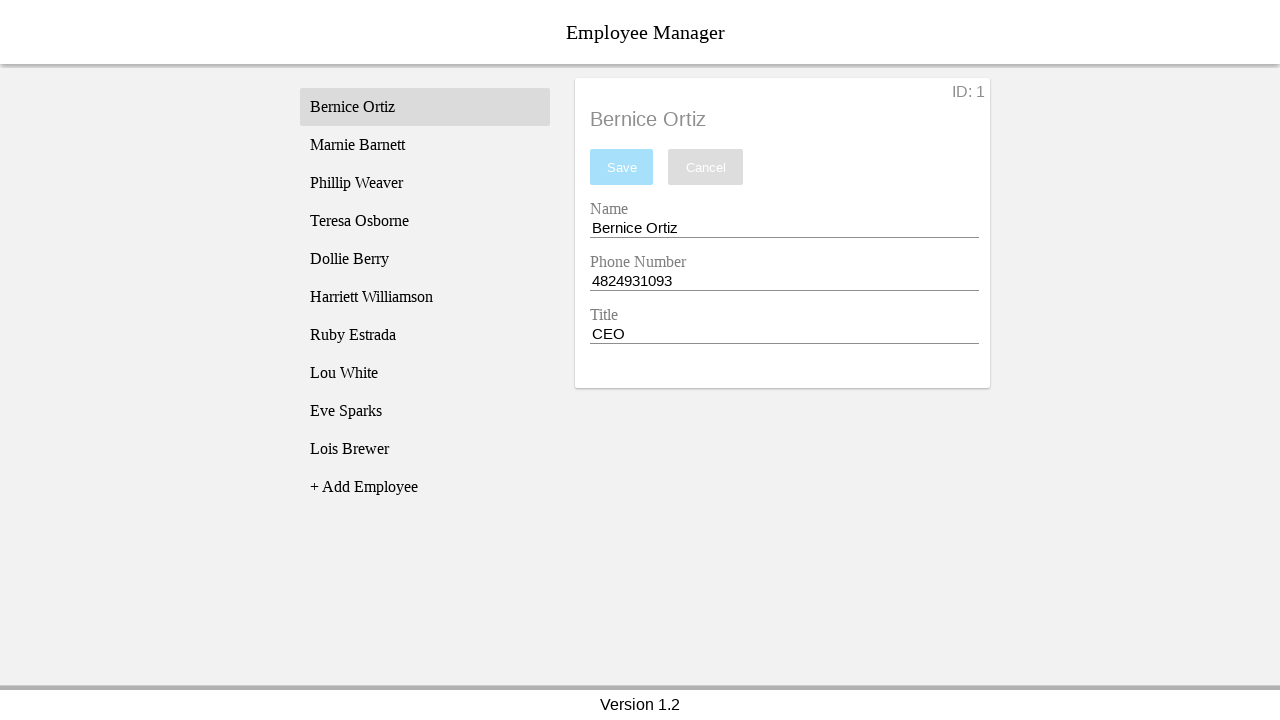

Name input field became visible
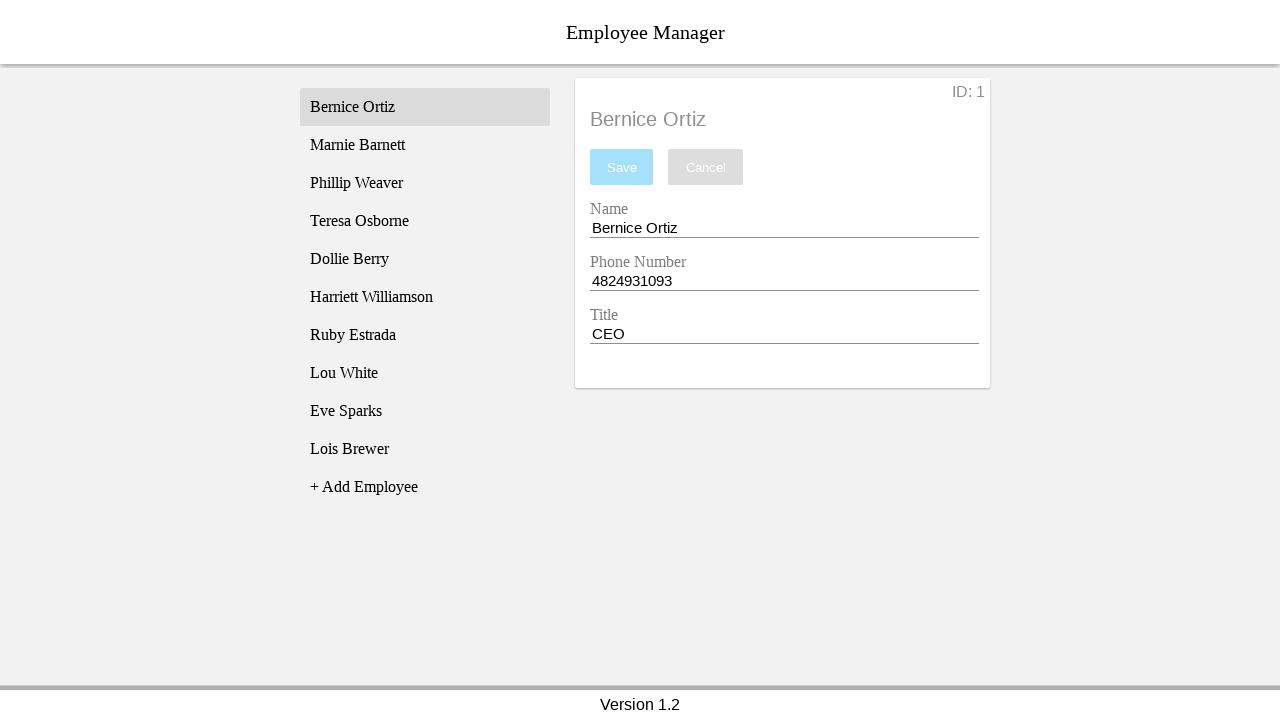

Changed employee name to 'Test Name' without saving on [name='nameEntry']
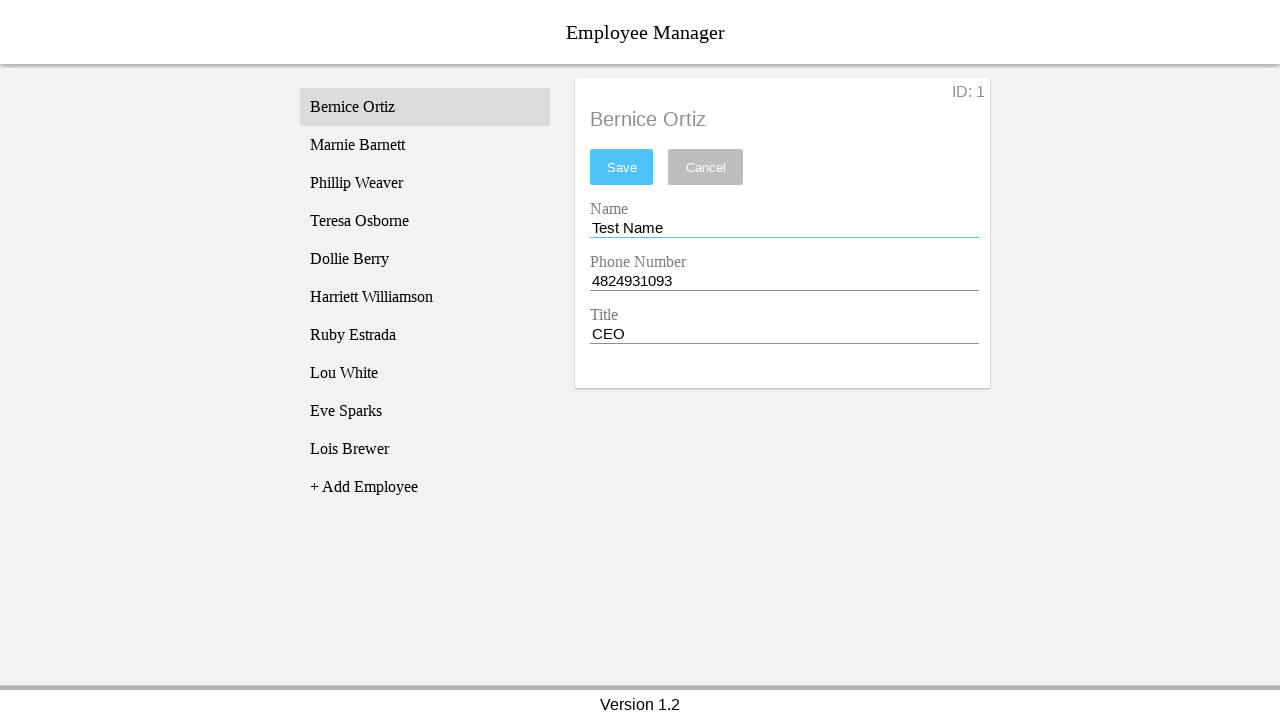

Switched to Phillip Weaver employee without saving changes at (425, 183) on [name='employee3']
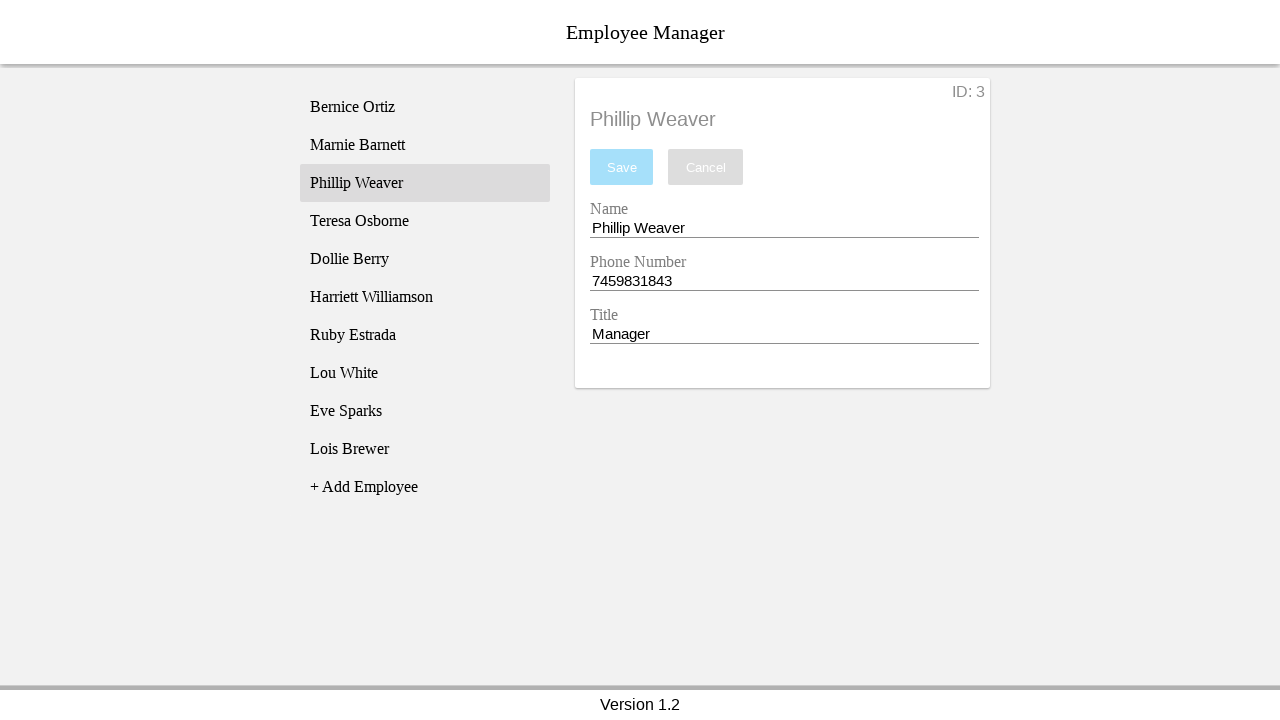

Phillip Weaver's profile loaded and displayed
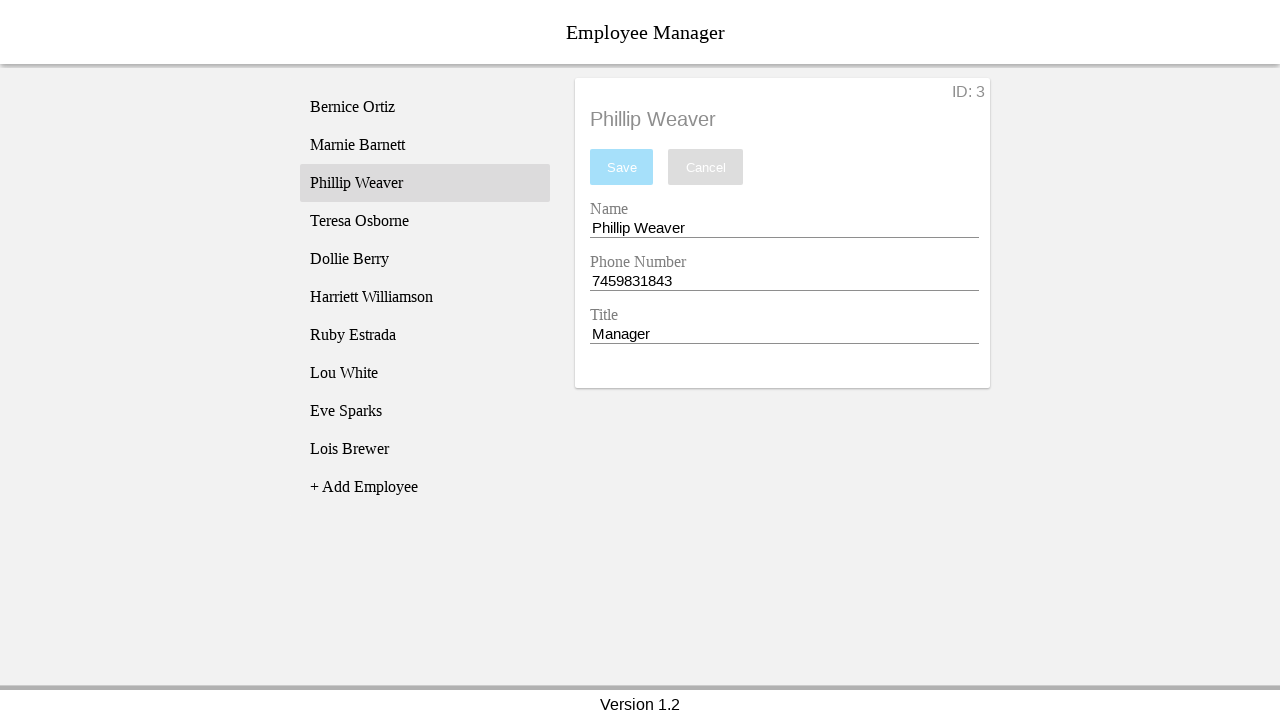

Switched back to Bernice Ortiz employee at (425, 107) on [name='employee1']
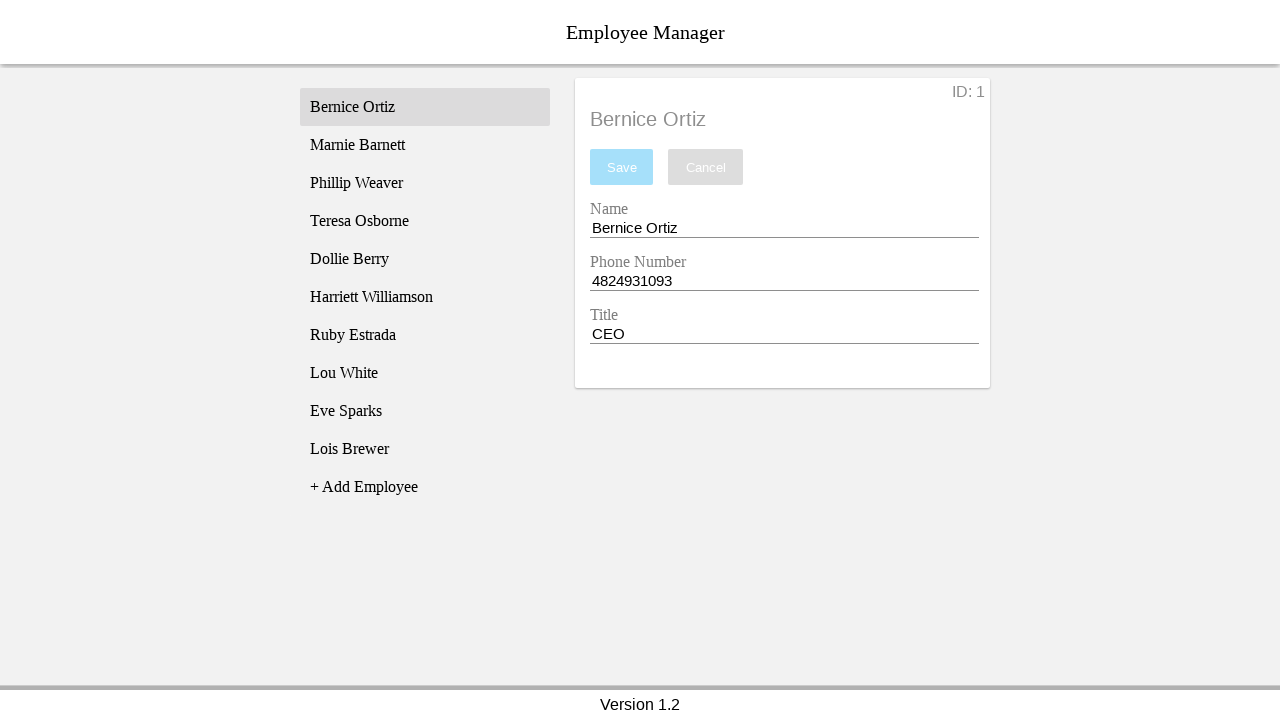

Verified that Bernice's original name persisted (unsaved change was not saved)
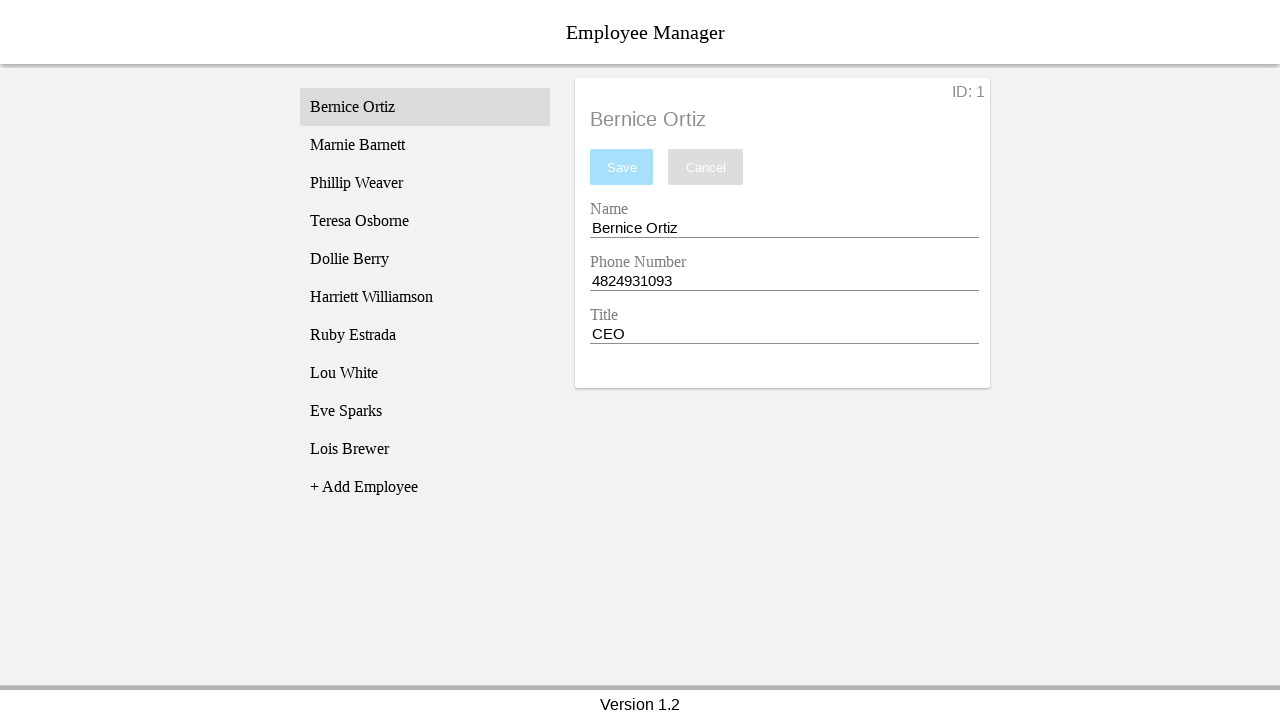

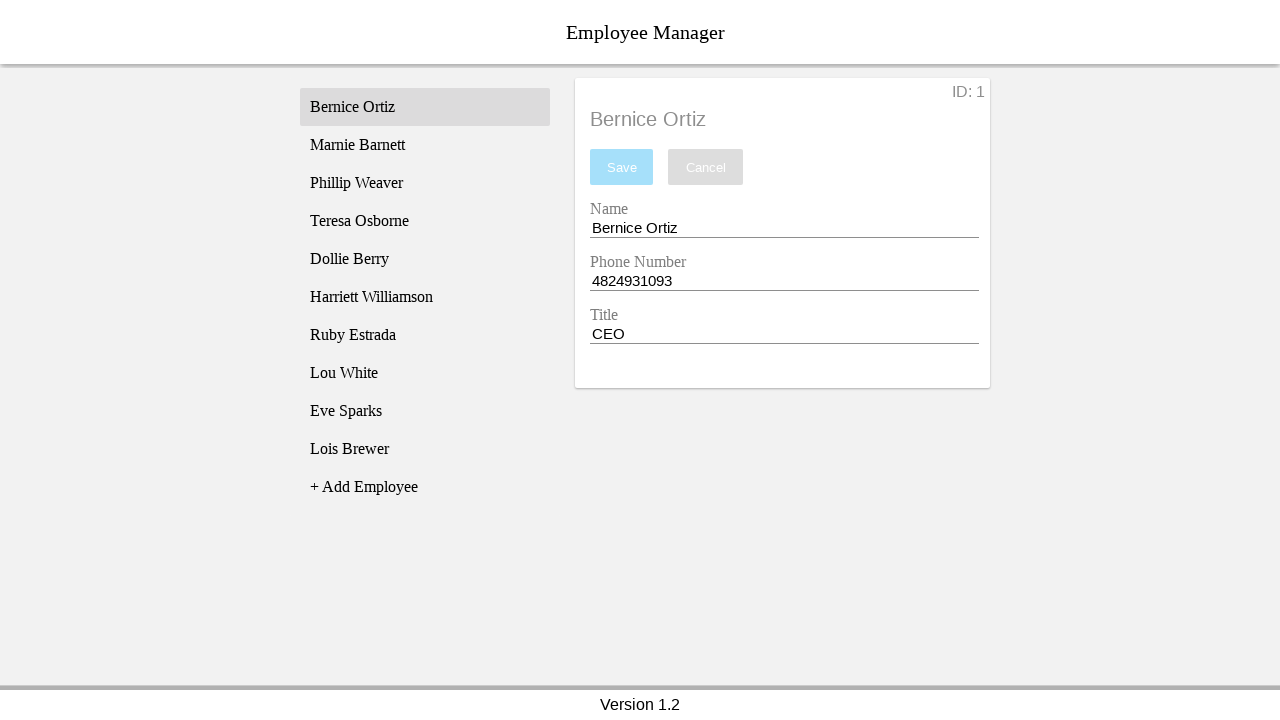